Tests iframe switching functionality by switching between different frames and scrolling within them

Starting URL: https://demoqa.com/frames

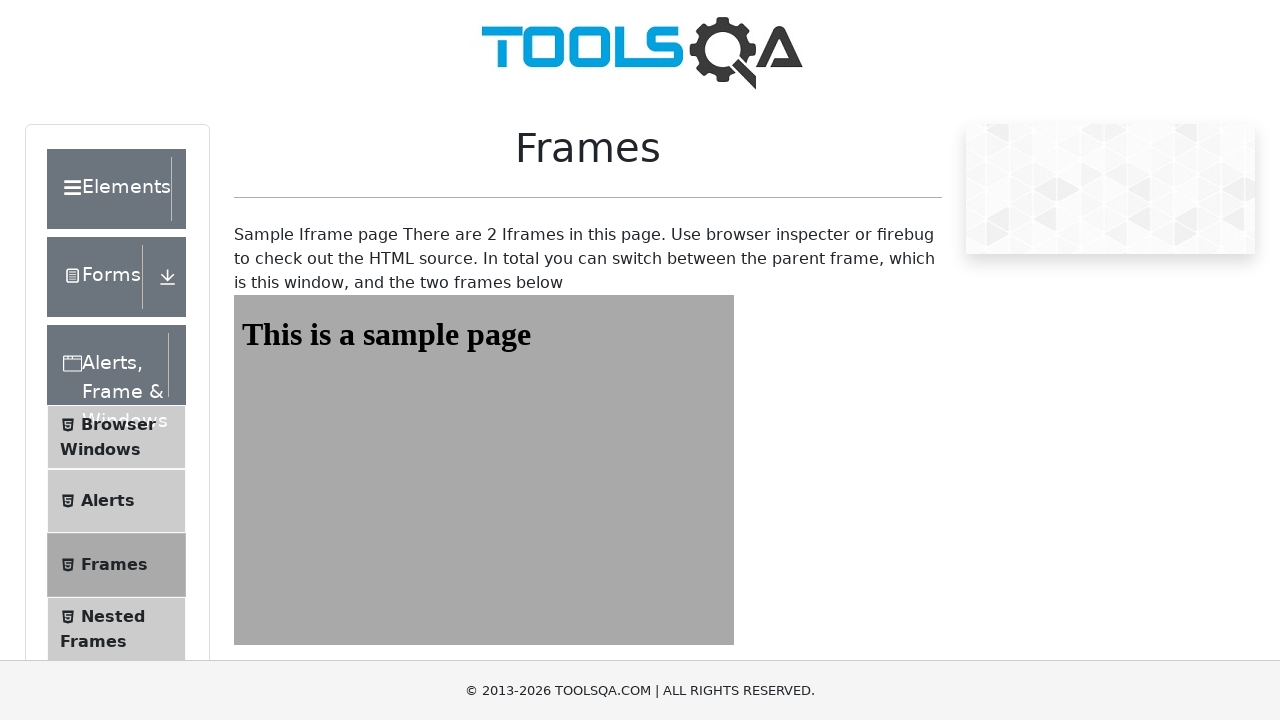

Located frame1 element
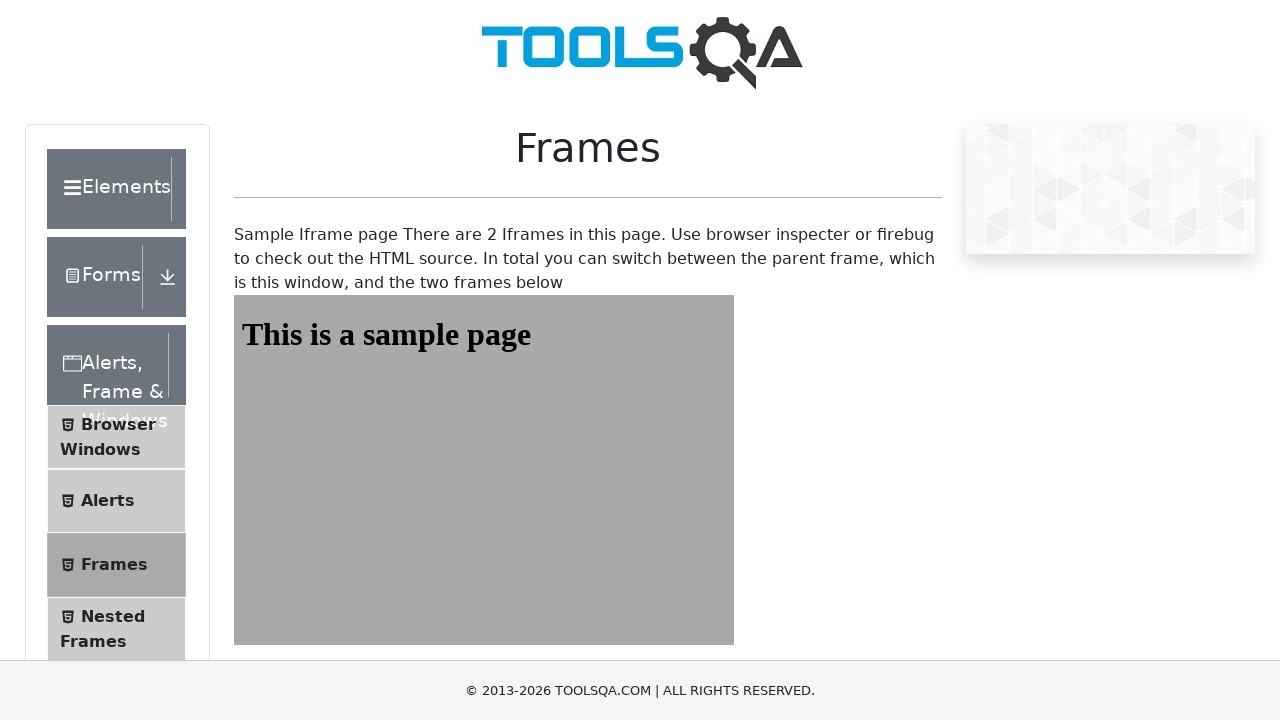

Located frame2 element
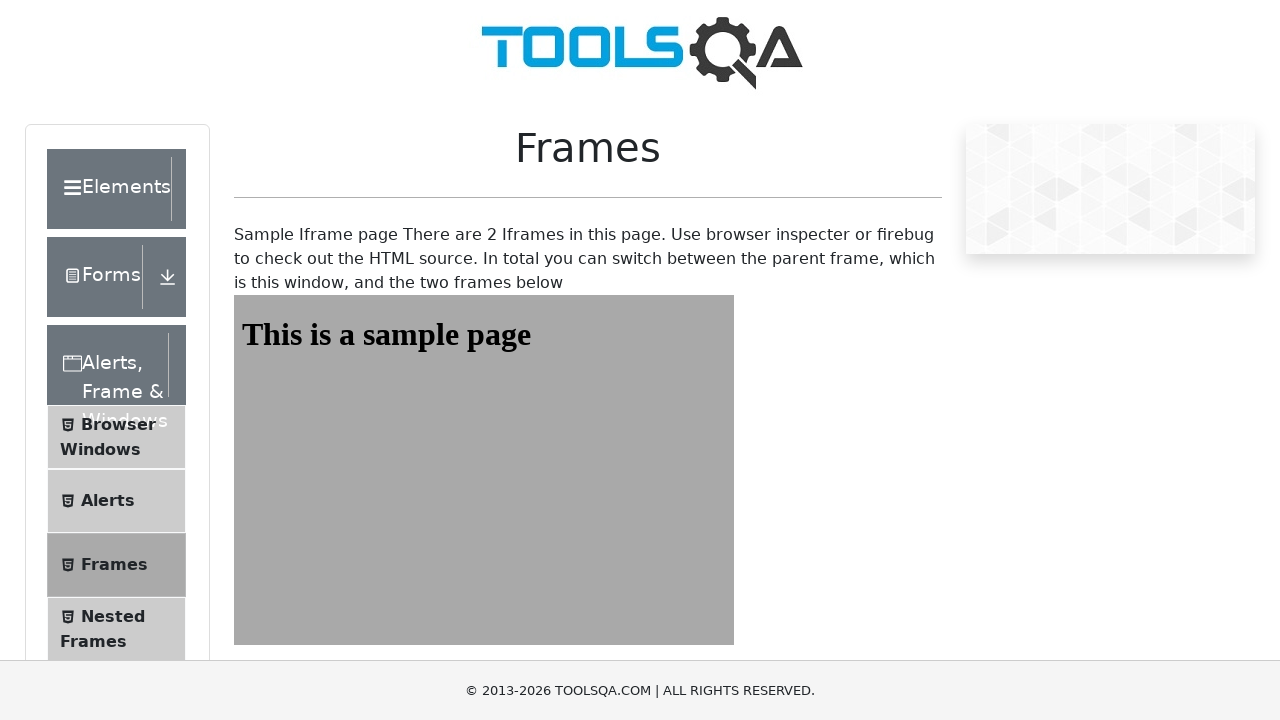

Scrolled frame2 element into view
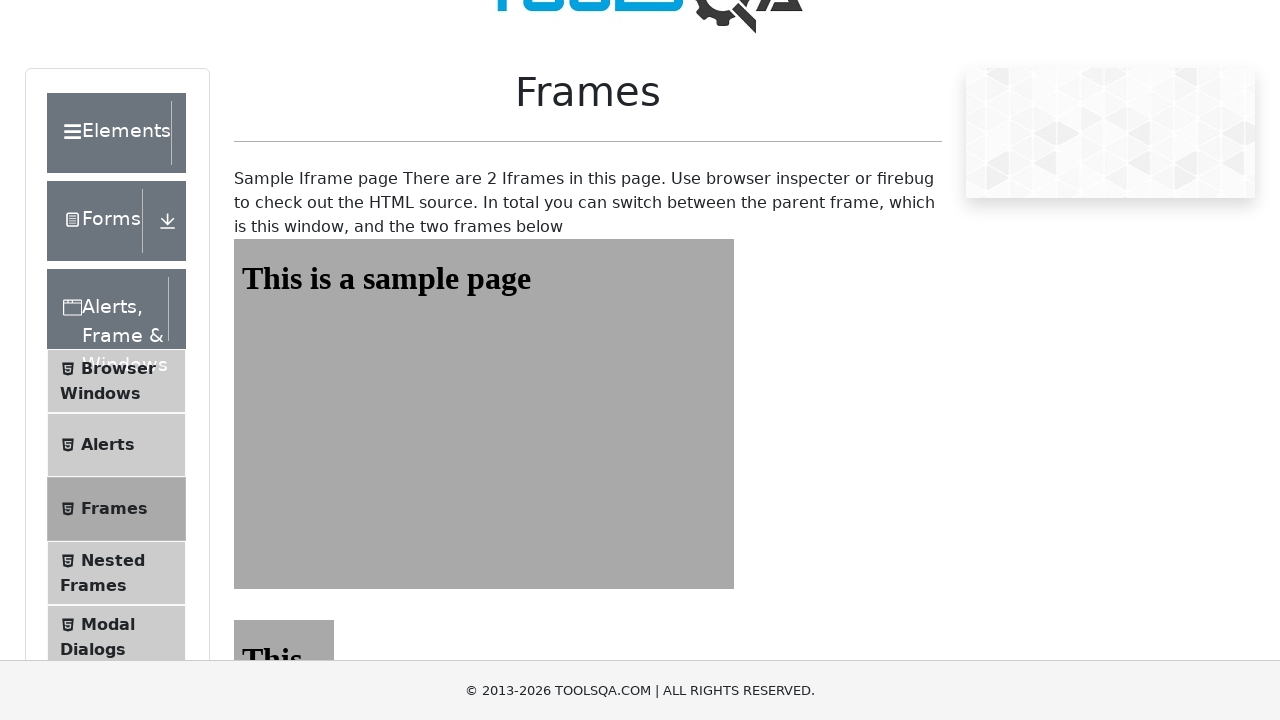

Located body element within frame2
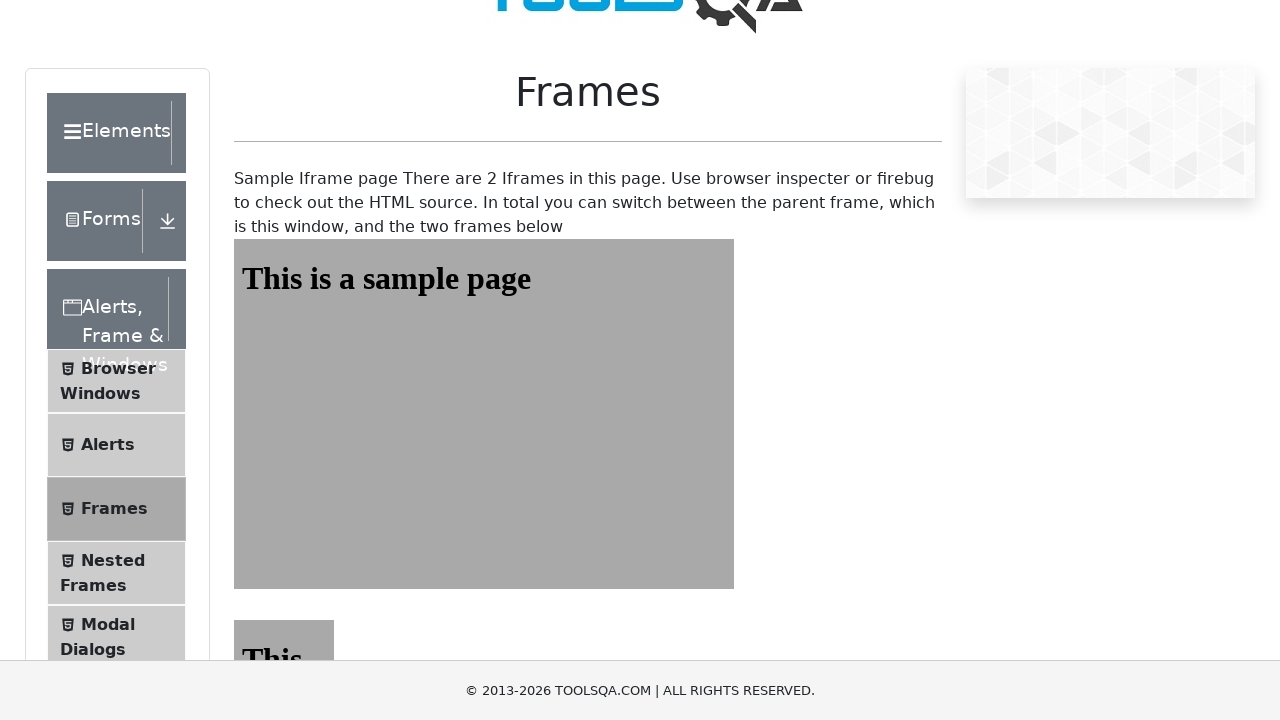

Scrolled within frame2 by 500 pixels
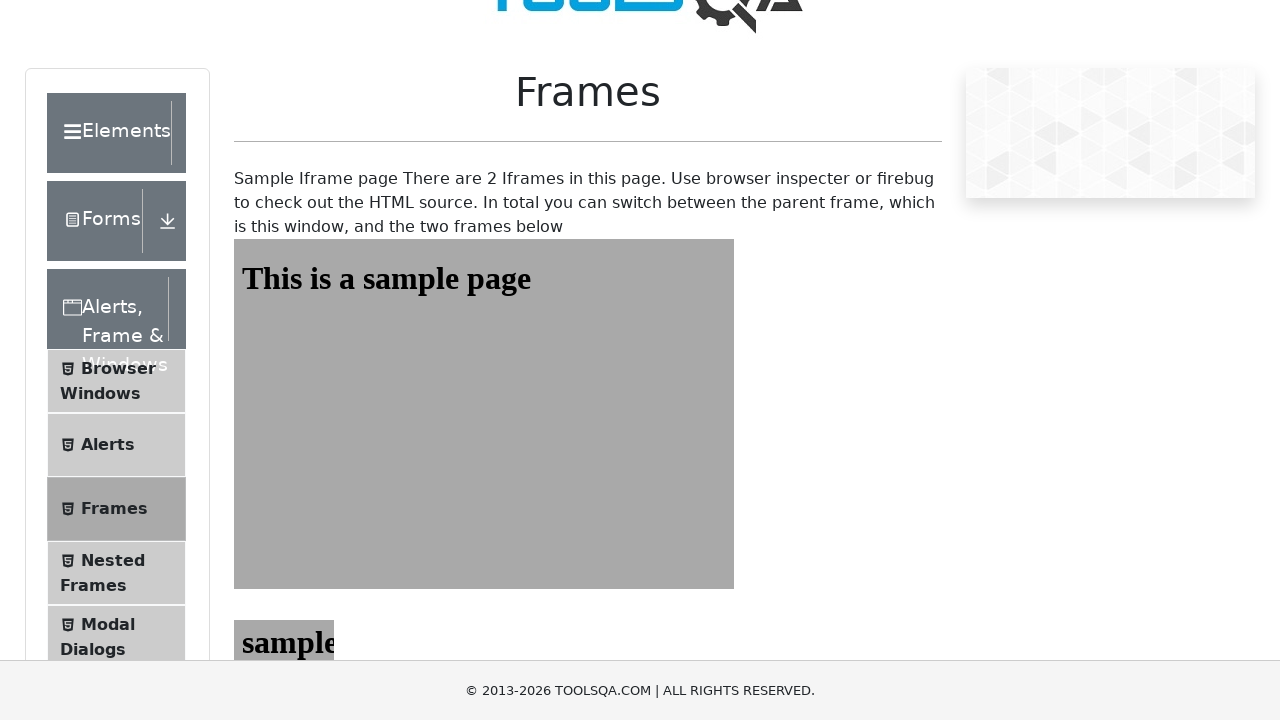

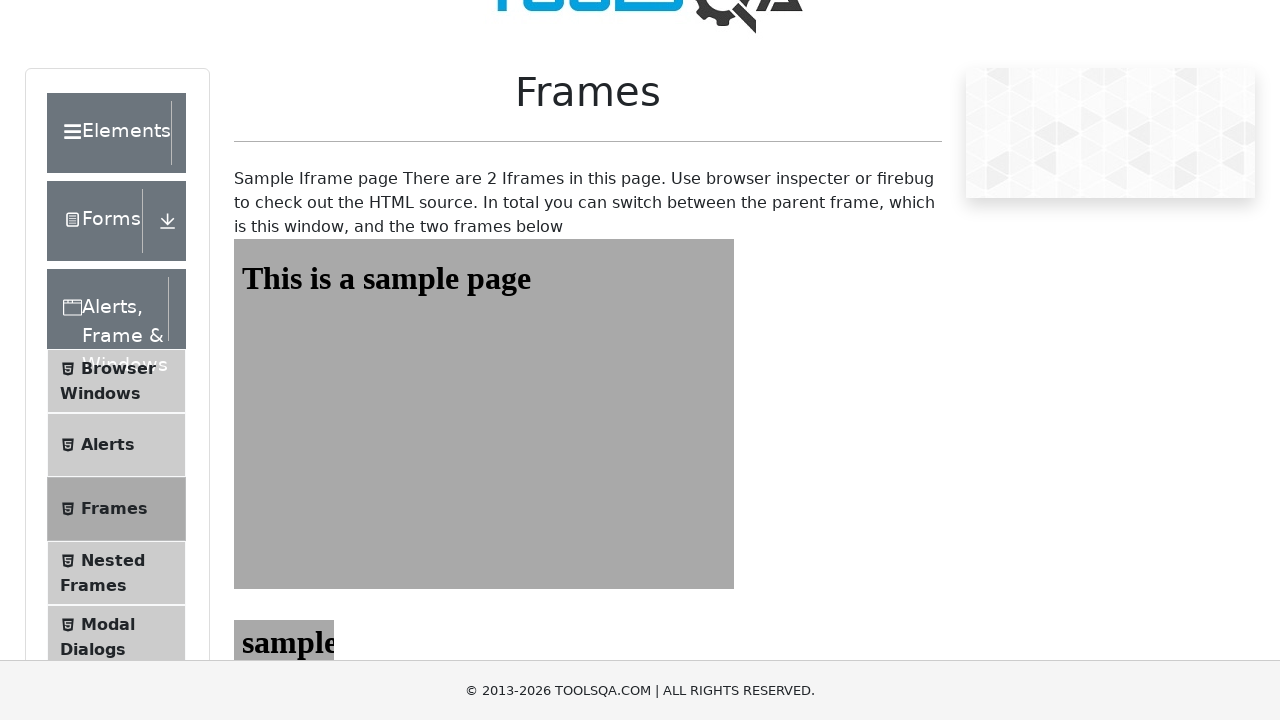